Tests drag and drop functionality by dragging an element and dropping it onto a target drop zone

Starting URL: https://testpages.eviltester.com/styled/drag-drop-javascript.html

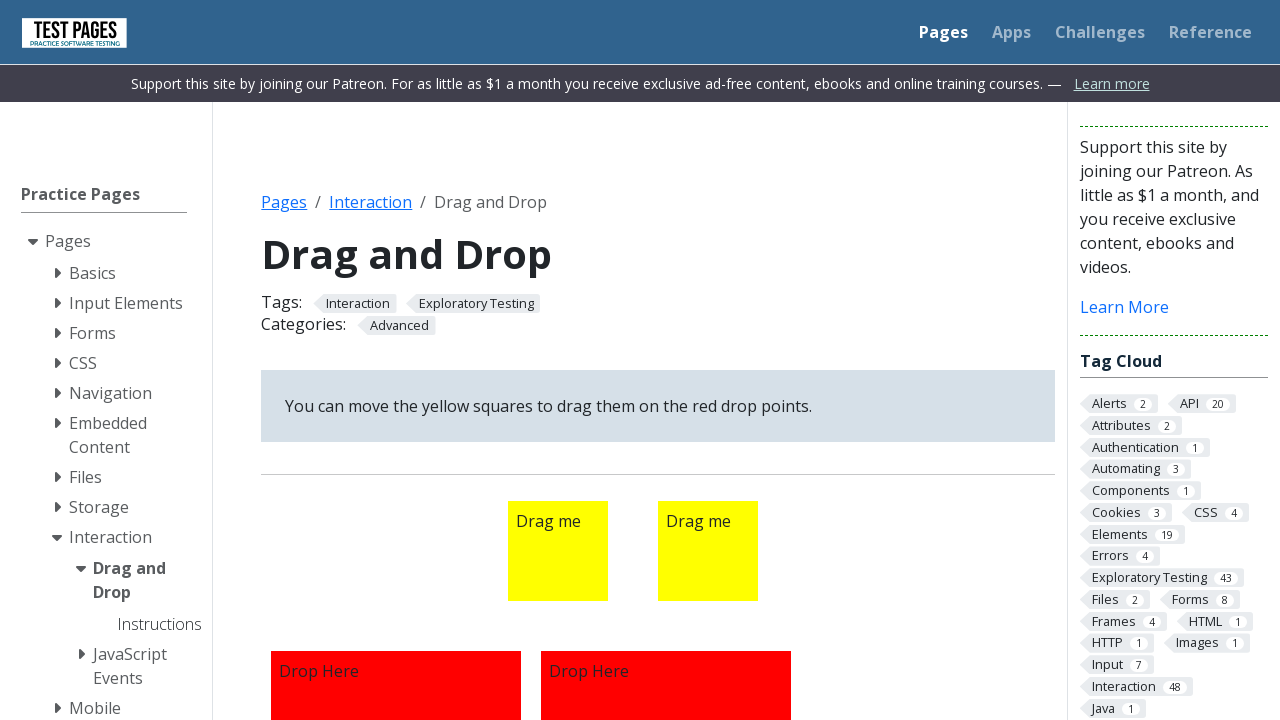

Navigated to drag and drop test page
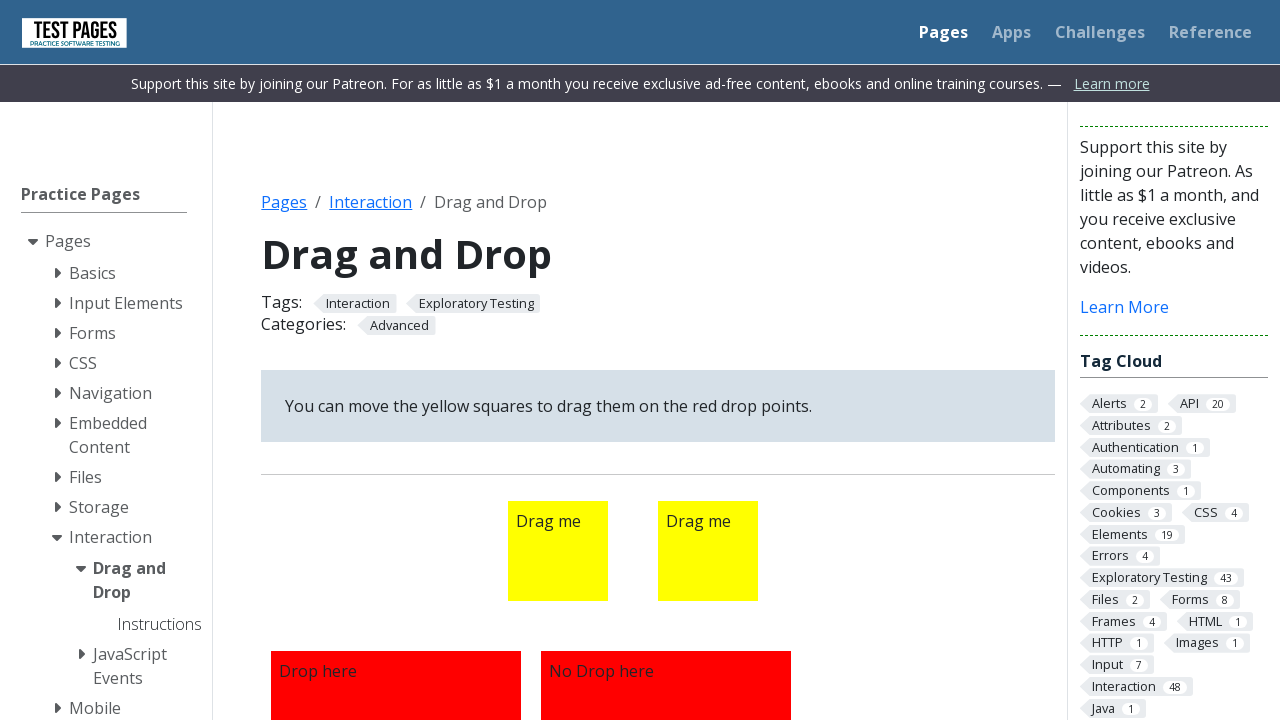

Located draggable source element #draggable1
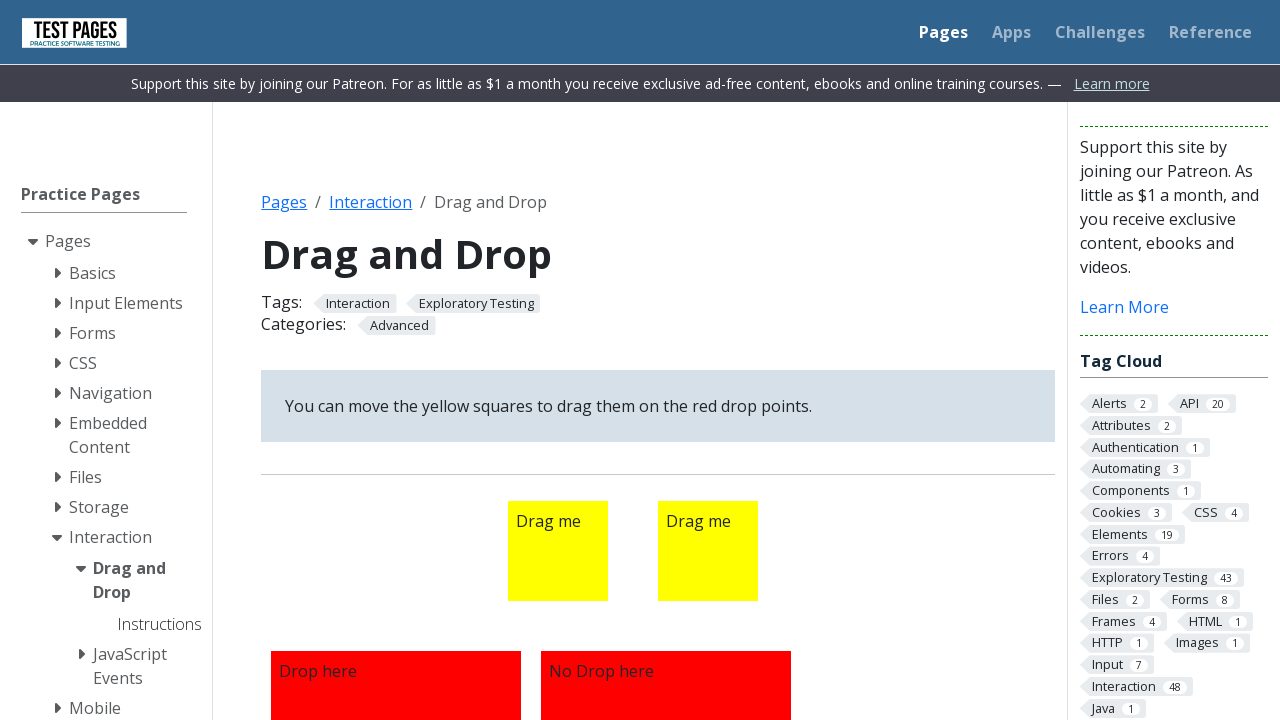

Located droppable destination element #droppable1
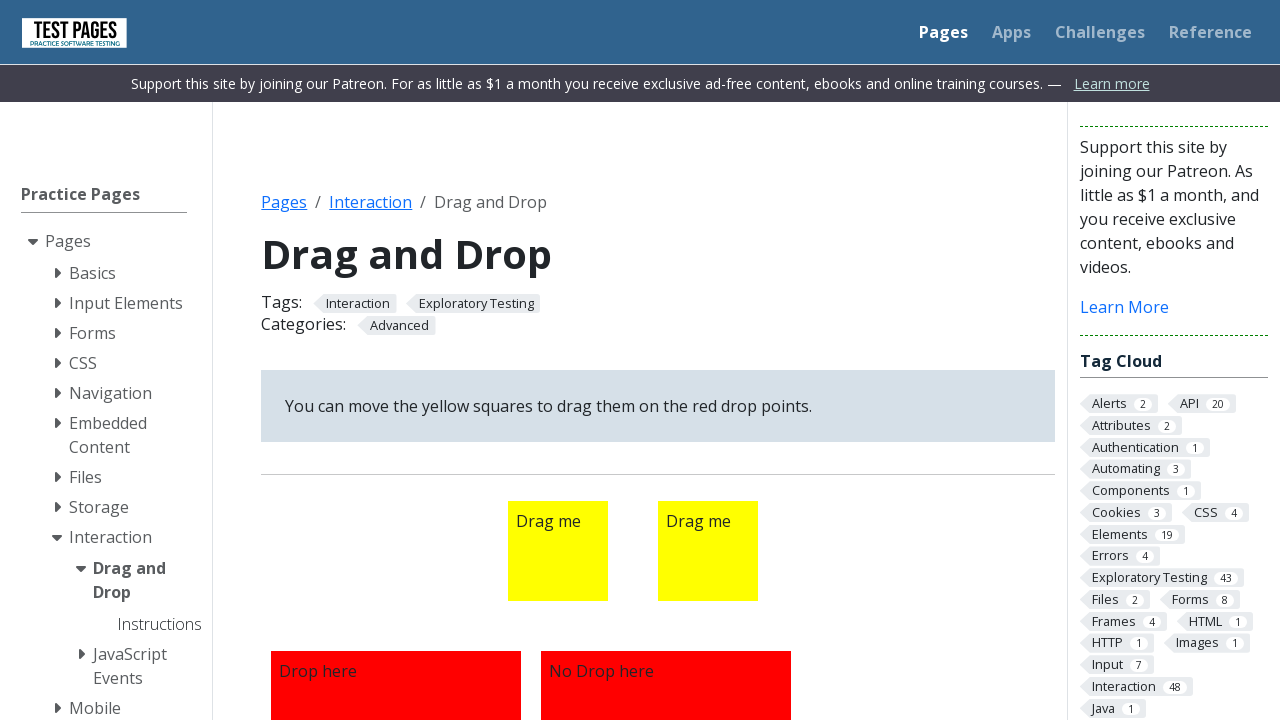

Dragged element #draggable1 and dropped it onto #droppable1 at (396, 595)
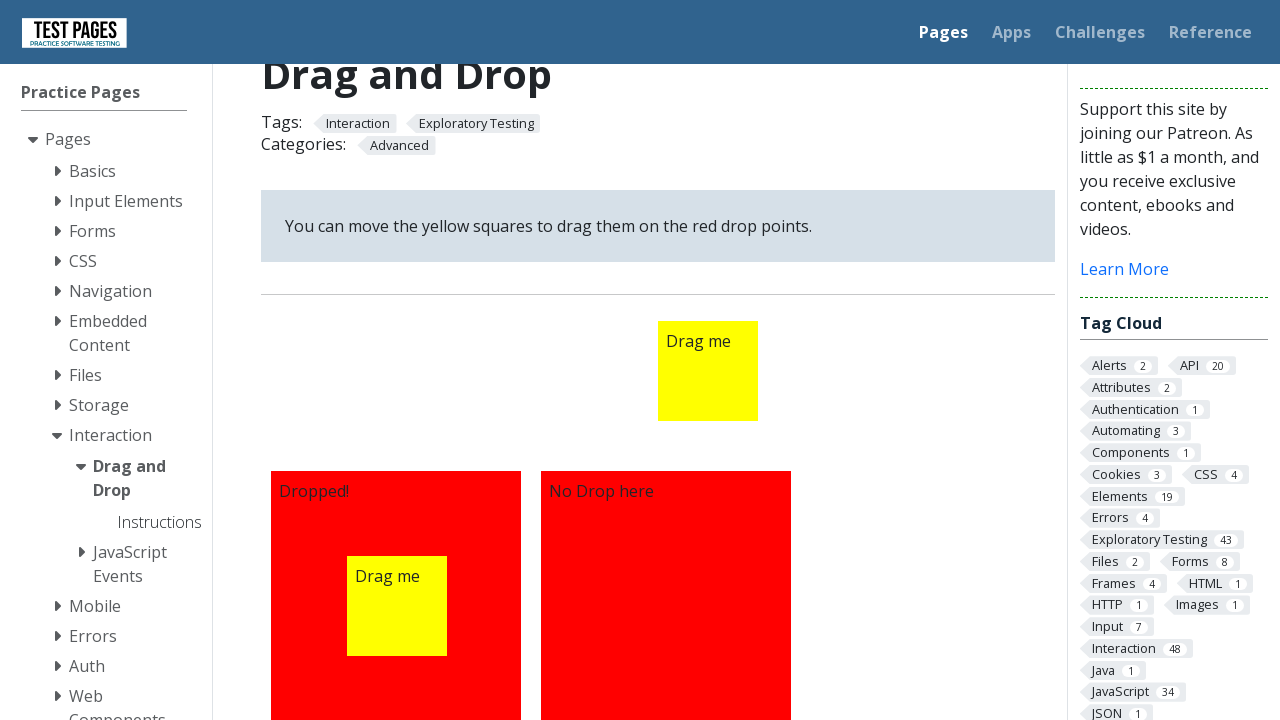

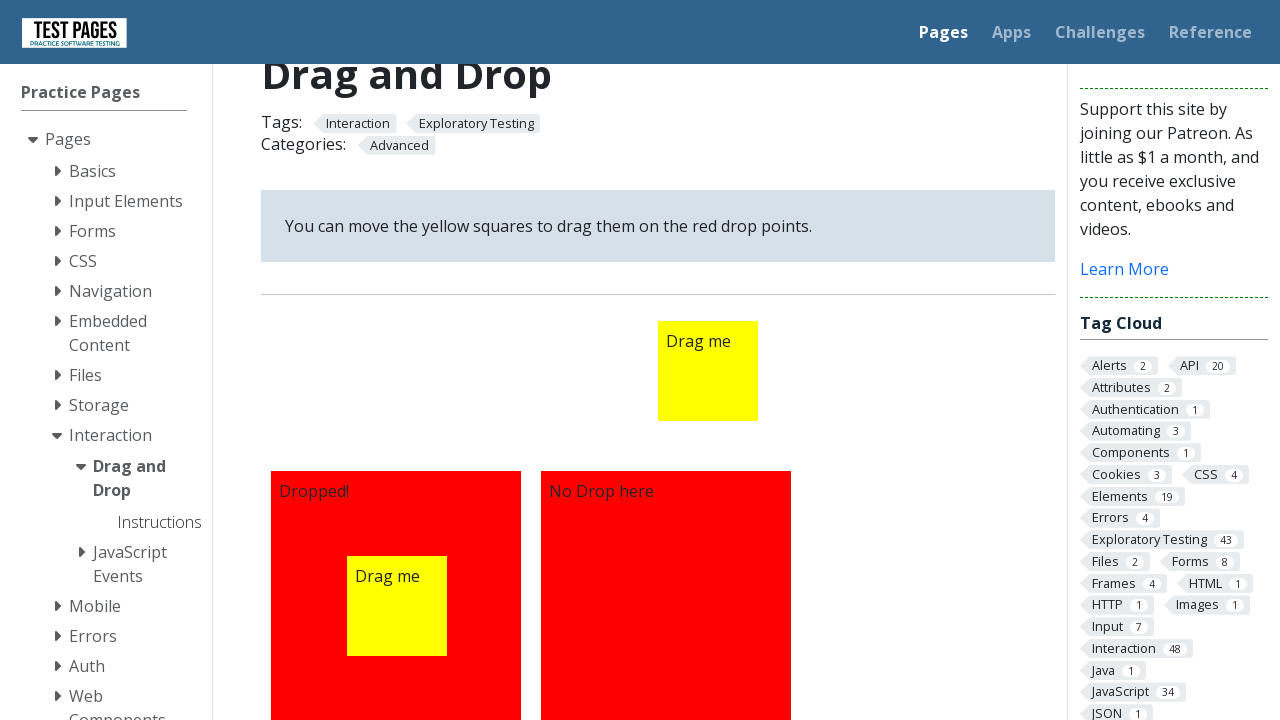